Tests a student registration form by filling out personal details (name, email, gender, mobile), selecting date of birth, entering subjects, providing address, selecting state/city, and submitting the form.

Starting URL: https://demoqa.com/automation-practice-form

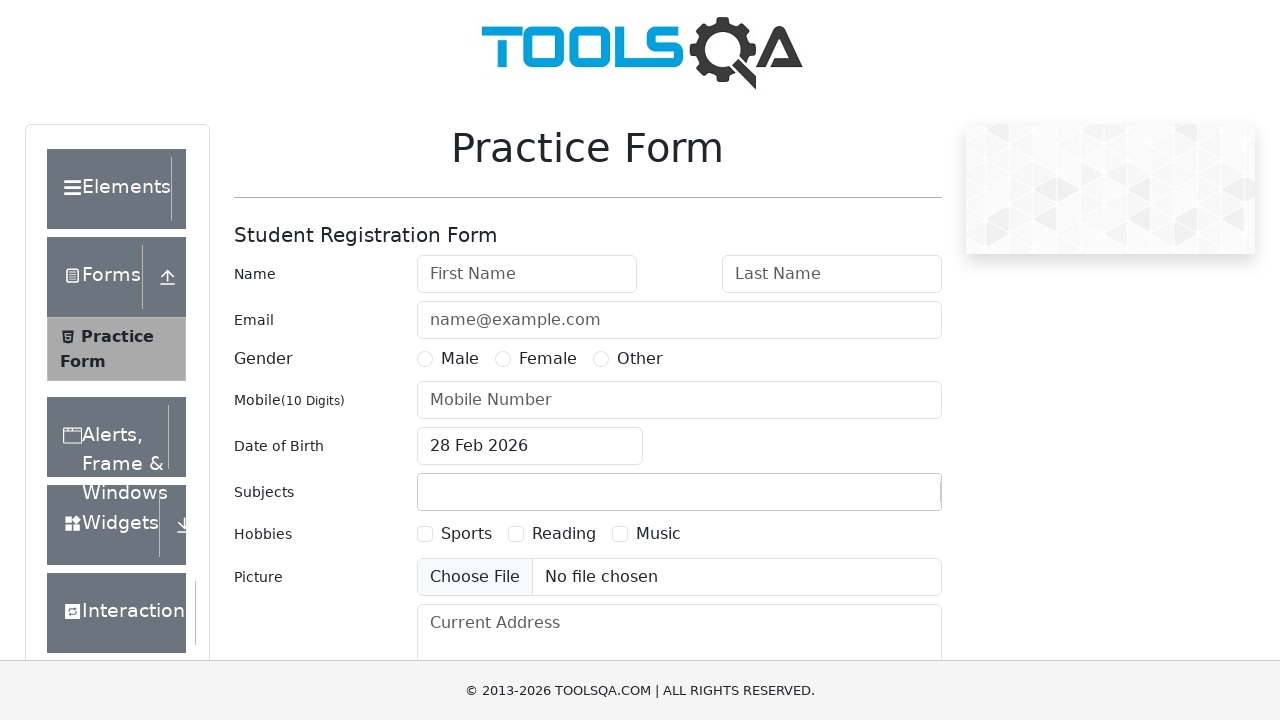

Filled first name field with 'John' on #firstName
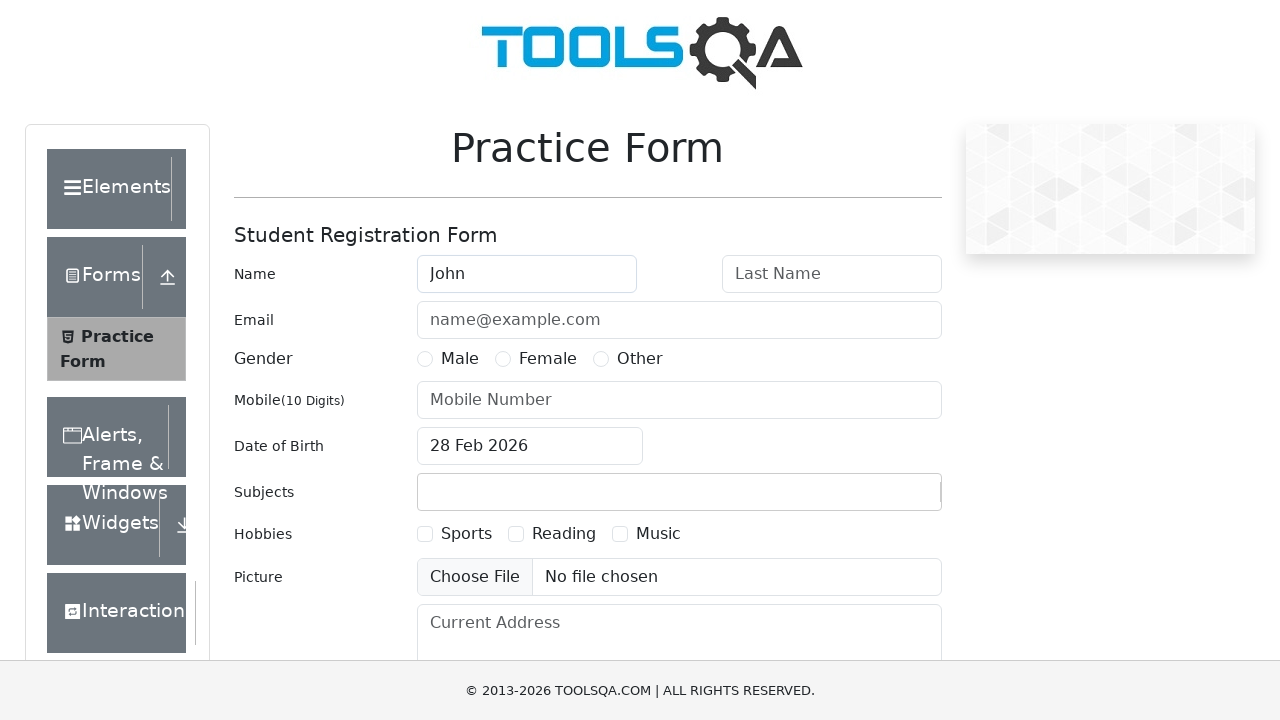

Filled last name field with 'Anderson' on #lastName
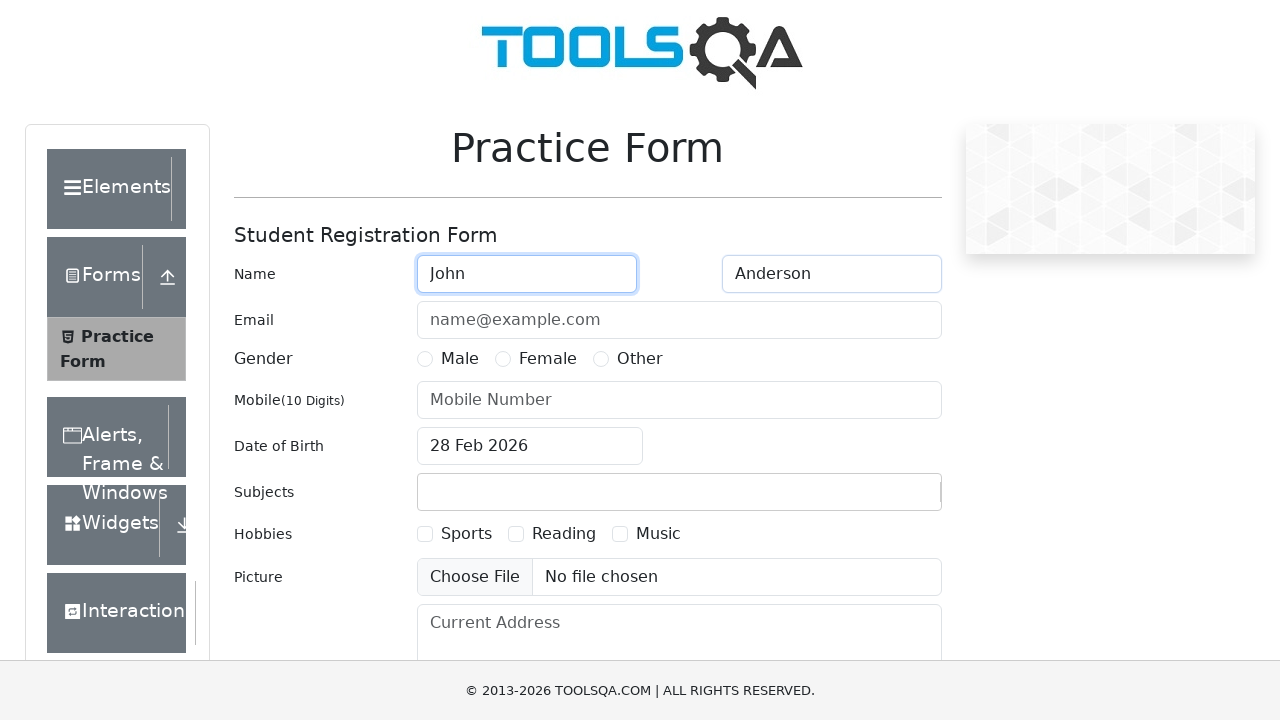

Filled email field with 'john.anderson@example.com' on #userEmail
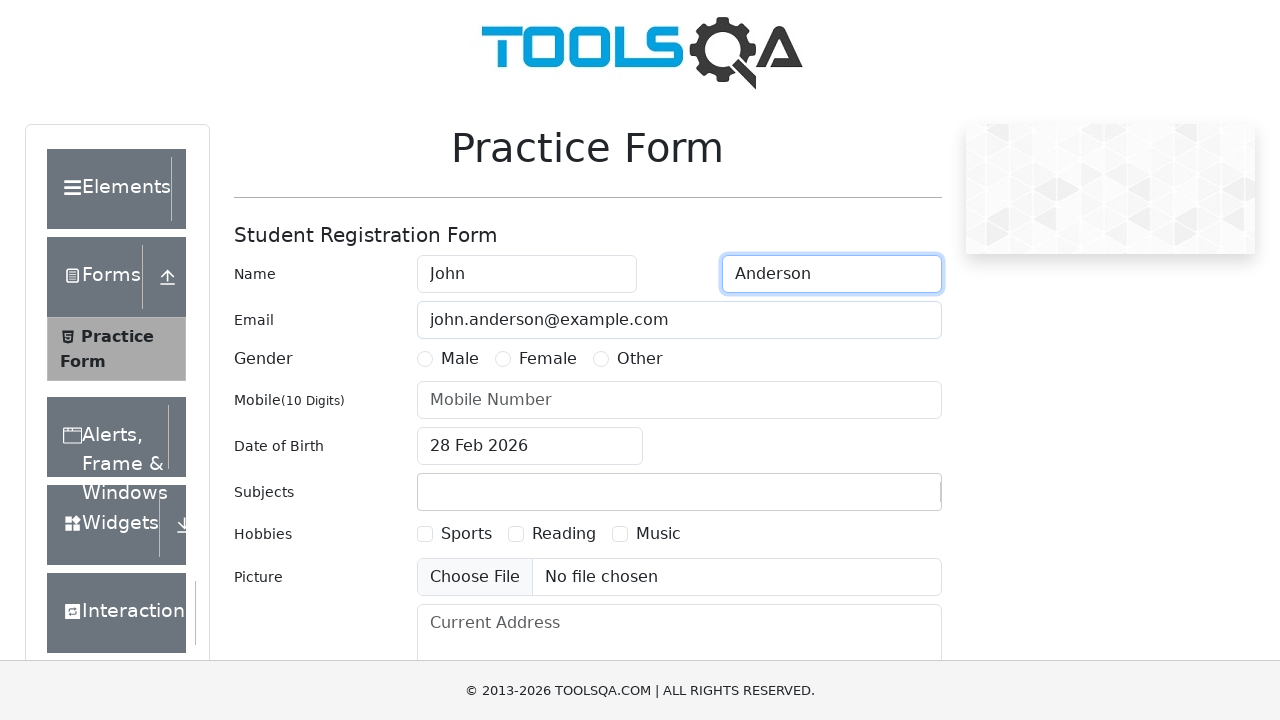

Selected Male gender option at (460, 359) on label[for='gender-radio-1']
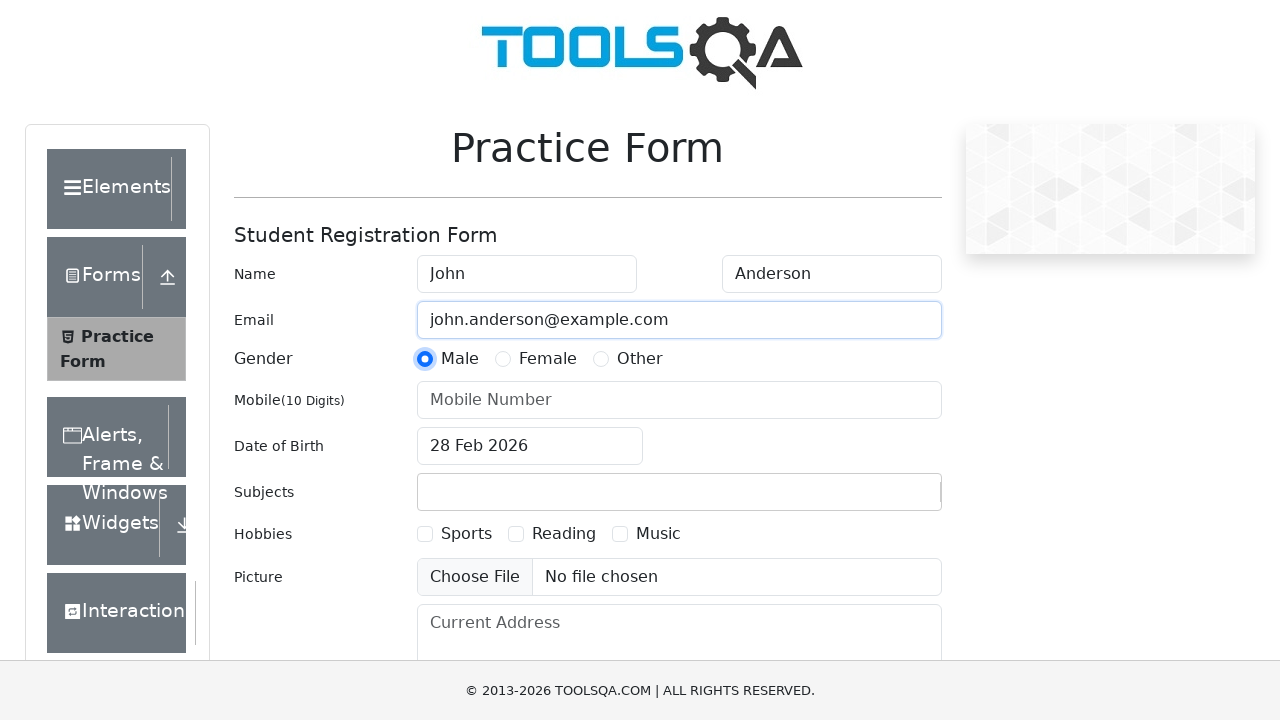

Filled mobile number field with '9876543210' on #userNumber
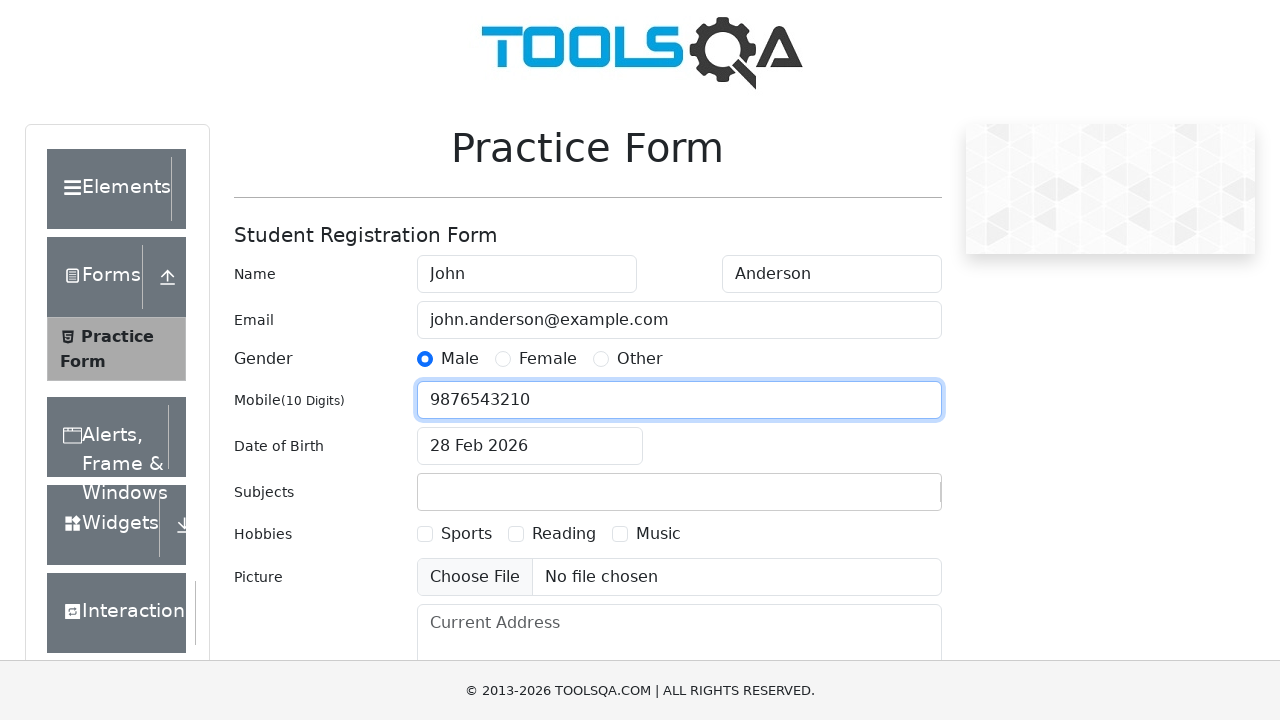

Opened date of birth picker at (530, 446) on #dateOfBirthInput
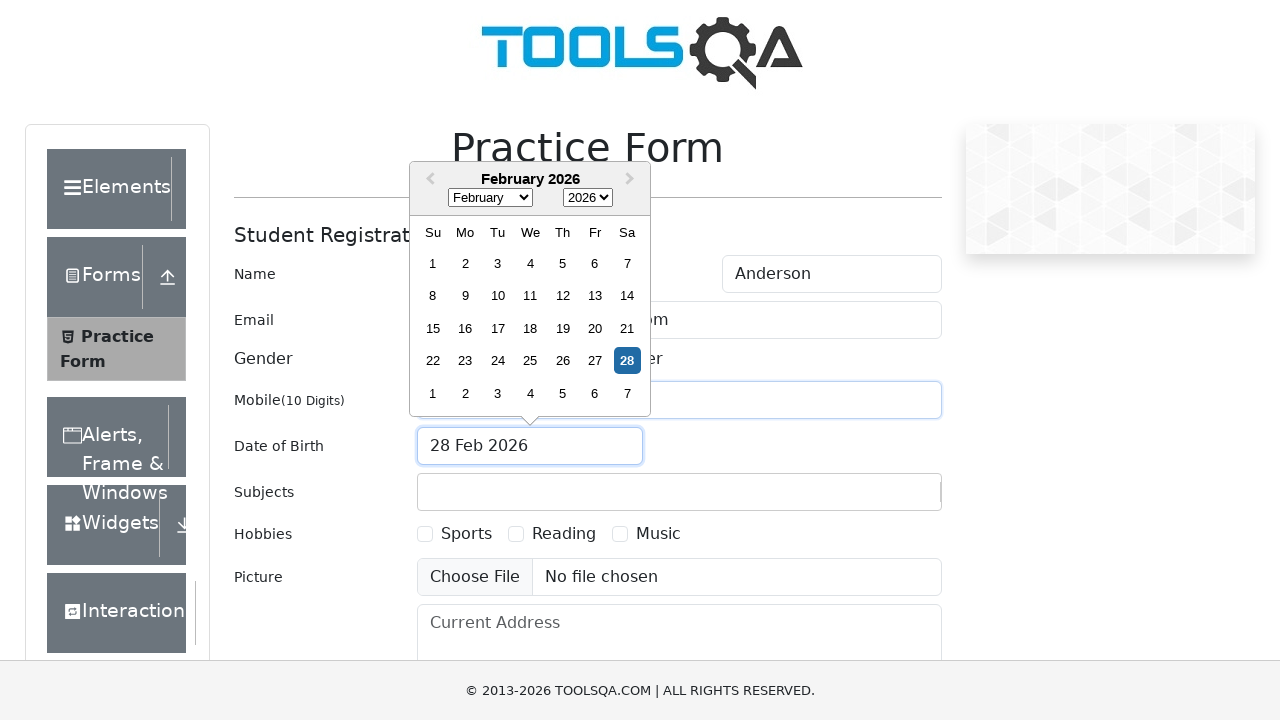

Selected March from month dropdown on .react-datepicker__month-select
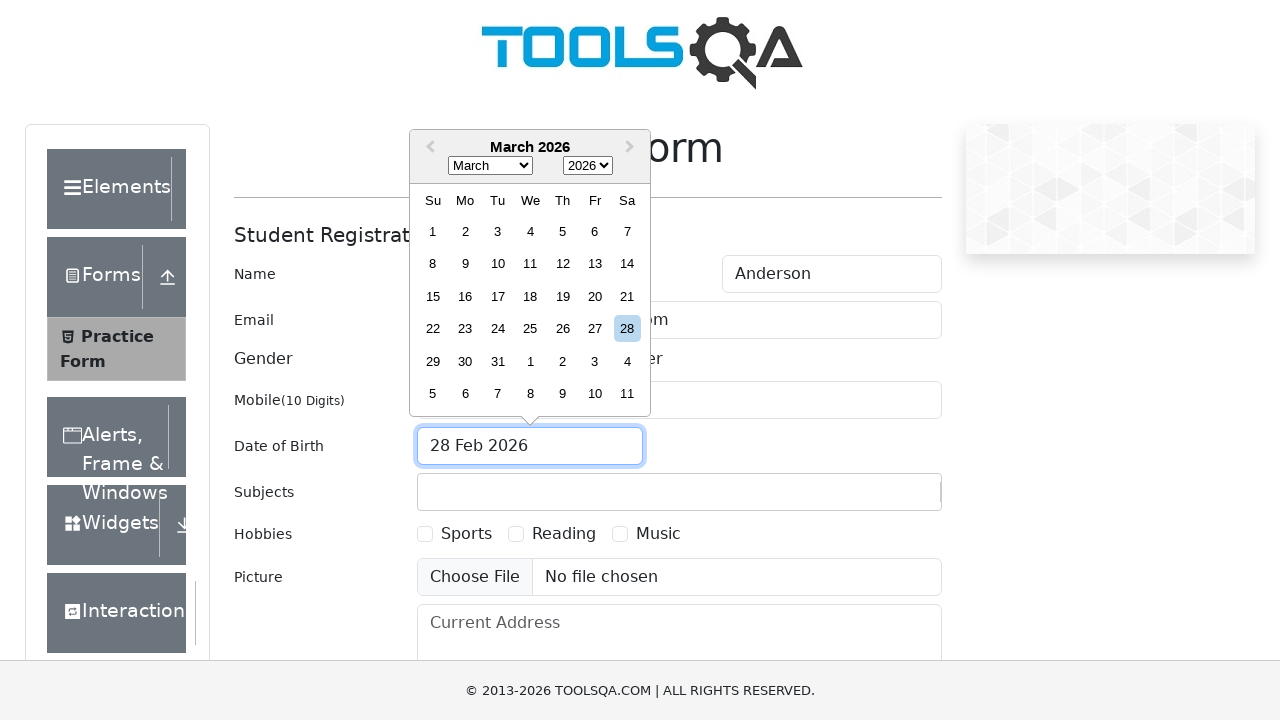

Selected 1995 from year dropdown on .react-datepicker__year-select
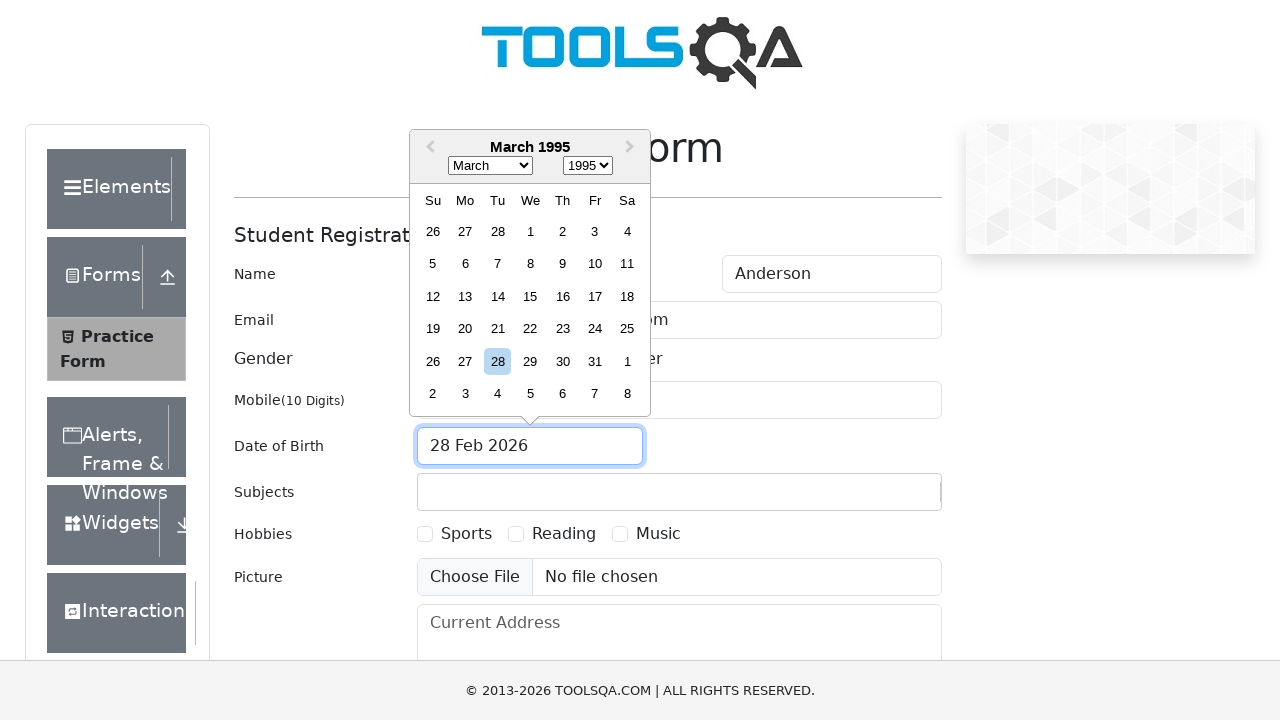

Selected day 15 from date picker at (530, 296) on .react-datepicker__day--015:not(.react-datepicker__day--outside-month)
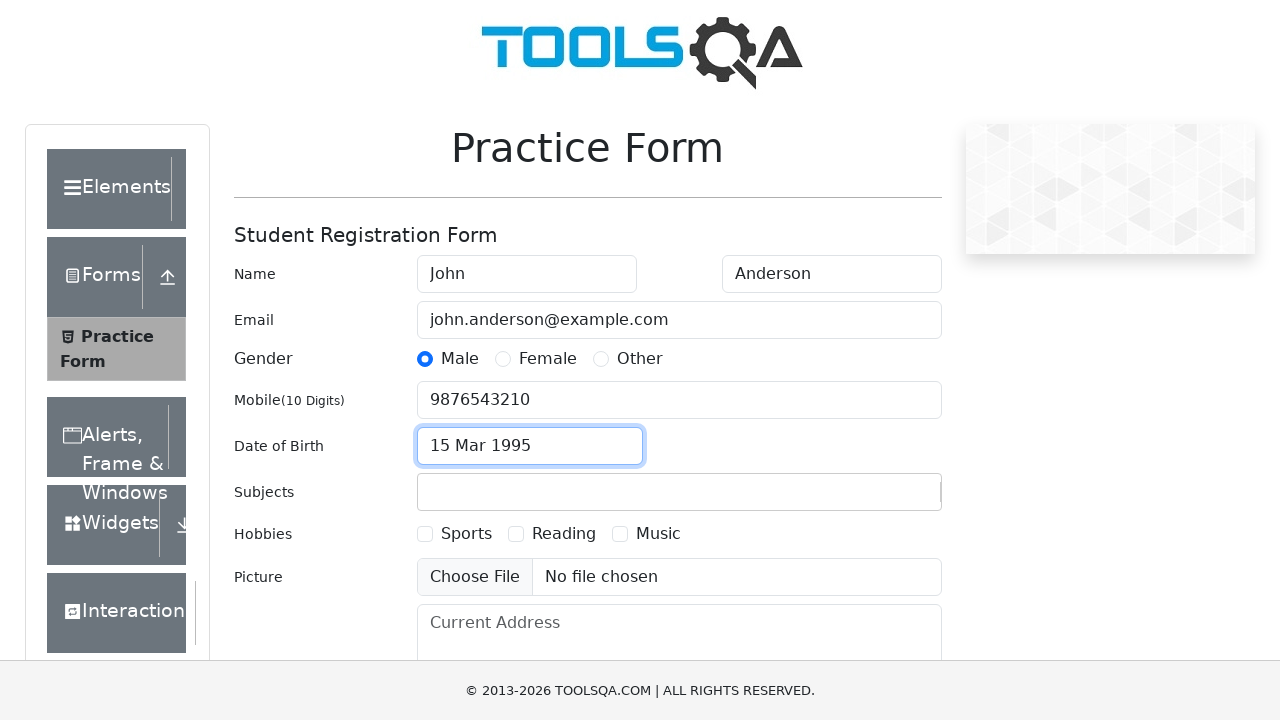

Clicked subjects autocomplete field at (679, 492) on .subjects-auto-complete__value-container
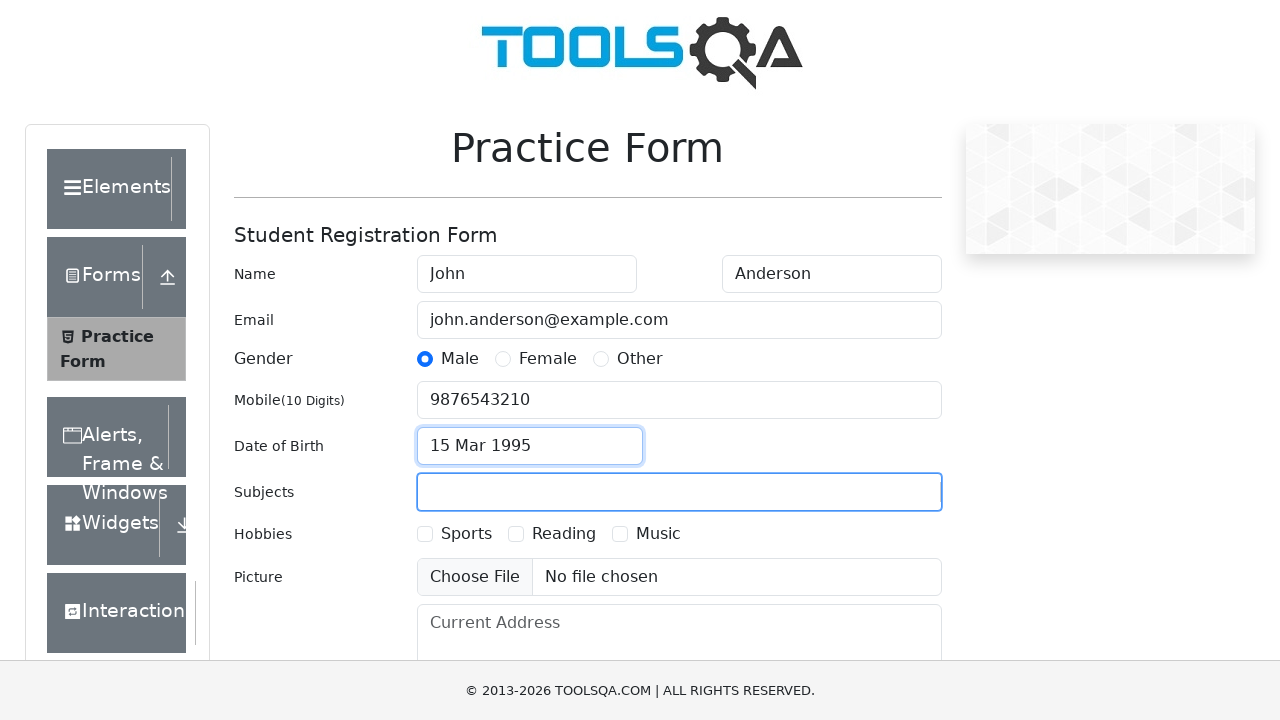

Typed 'Maths' in subjects field
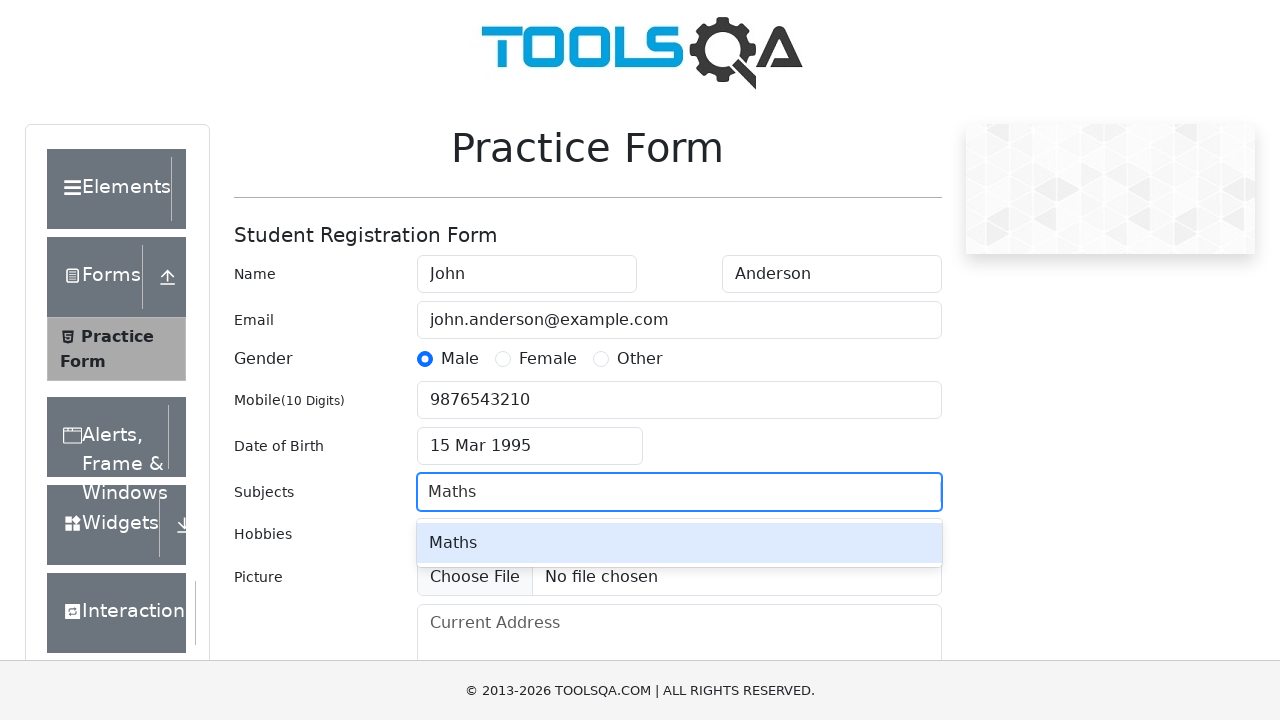

Pressed Enter to confirm Maths subject selection
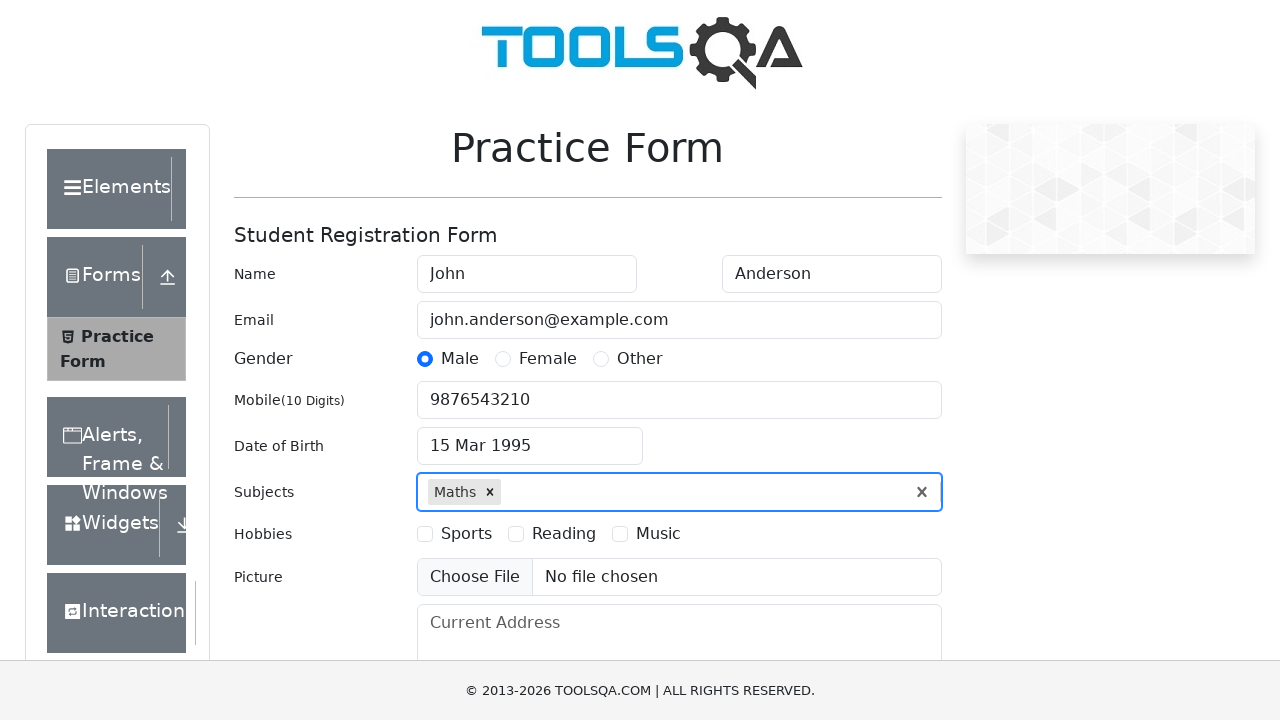

Filled current address field with '123 Main Street, New Delhi' on #currentAddress
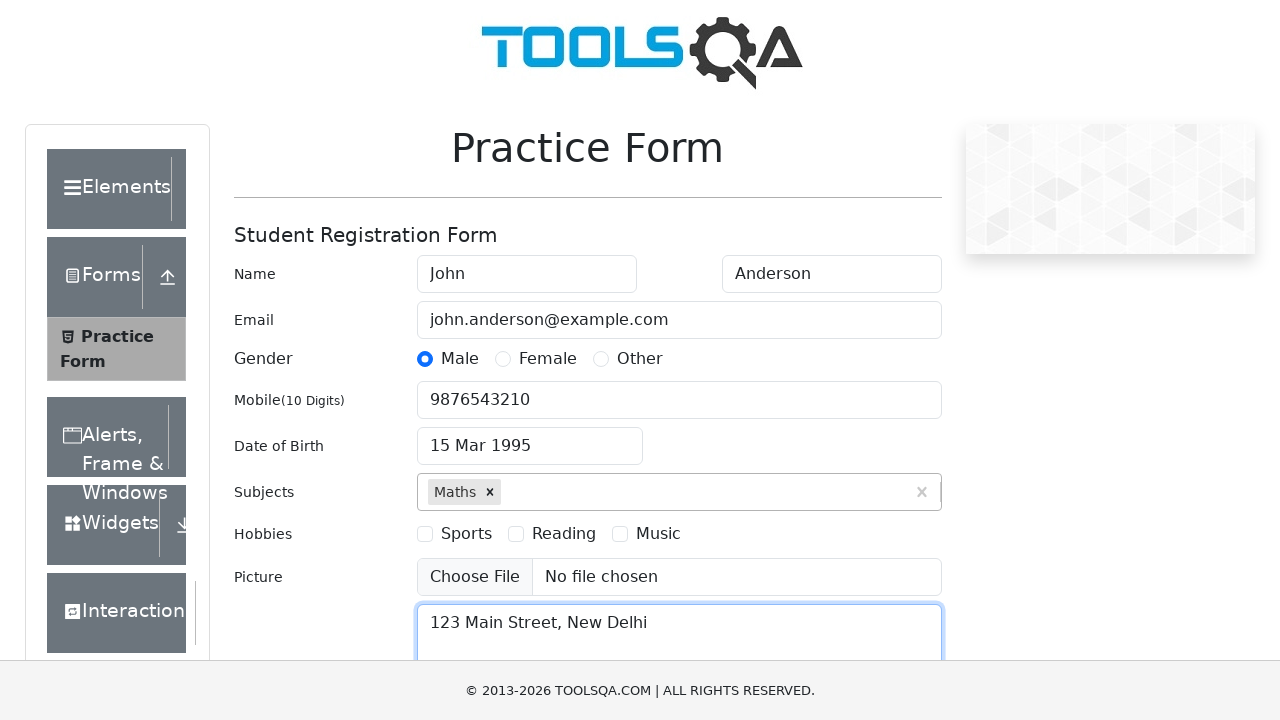

Scrolled down 300 pixels to reveal state and city dropdowns
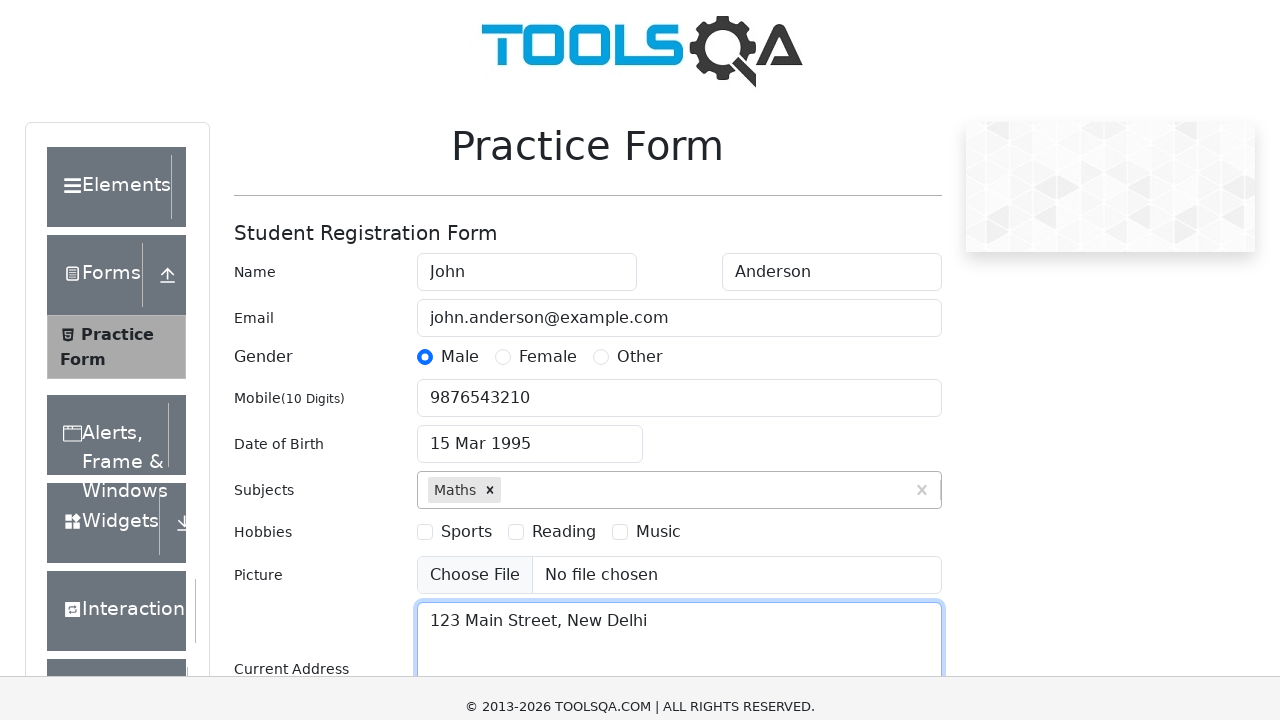

Opened state dropdown at (527, 465) on #state
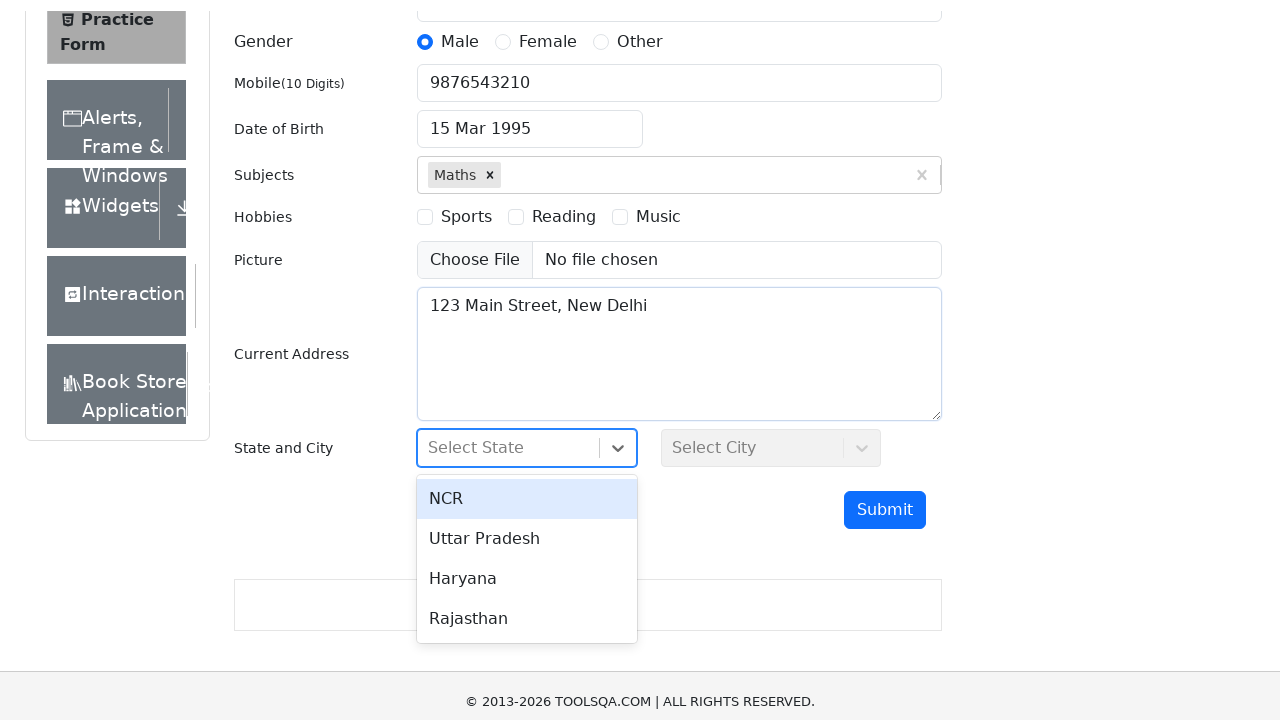

Selected Haryana from state dropdown at (527, 568) on xpath=//div[text()='Haryana']
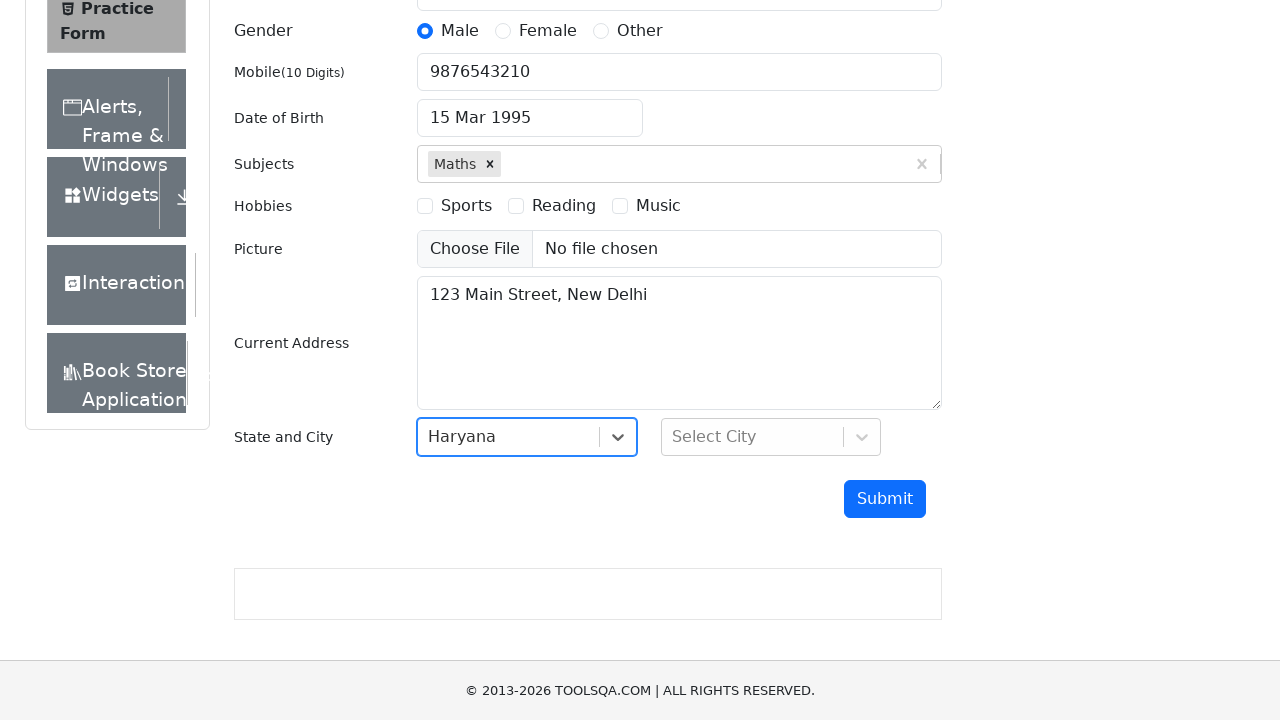

Opened city dropdown at (771, 437) on #city
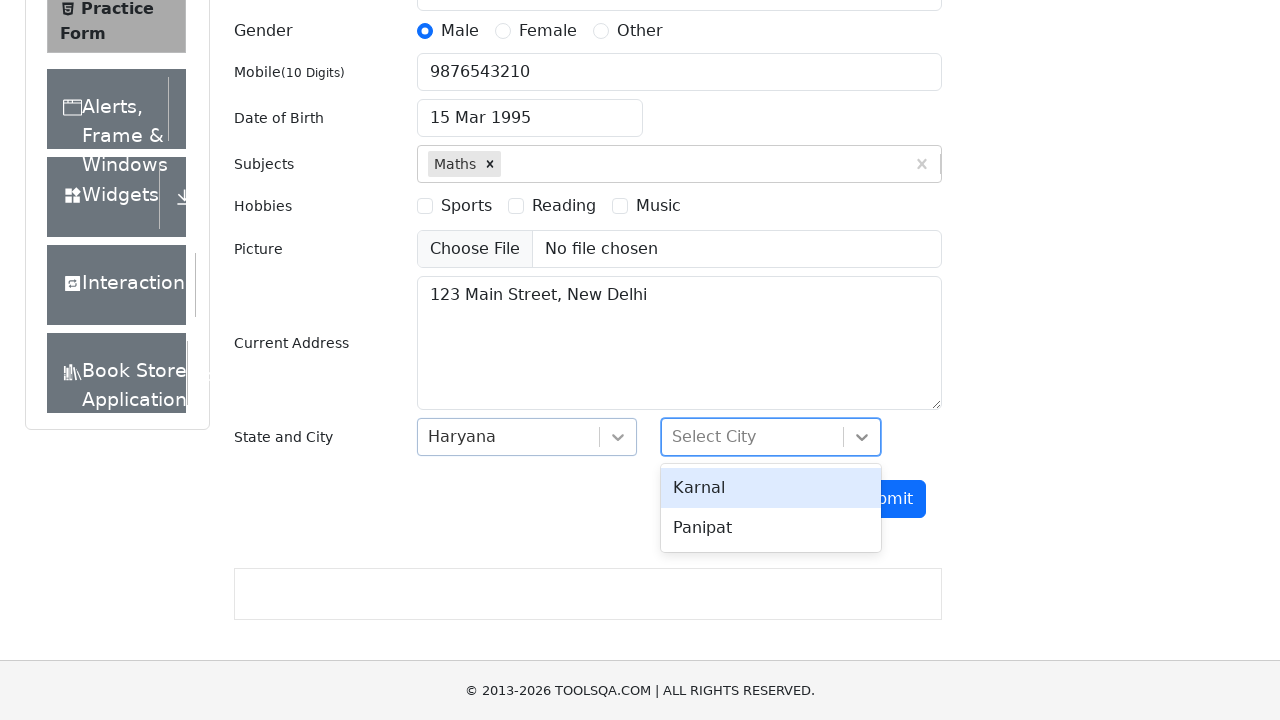

Waited for Panipat city option to be available
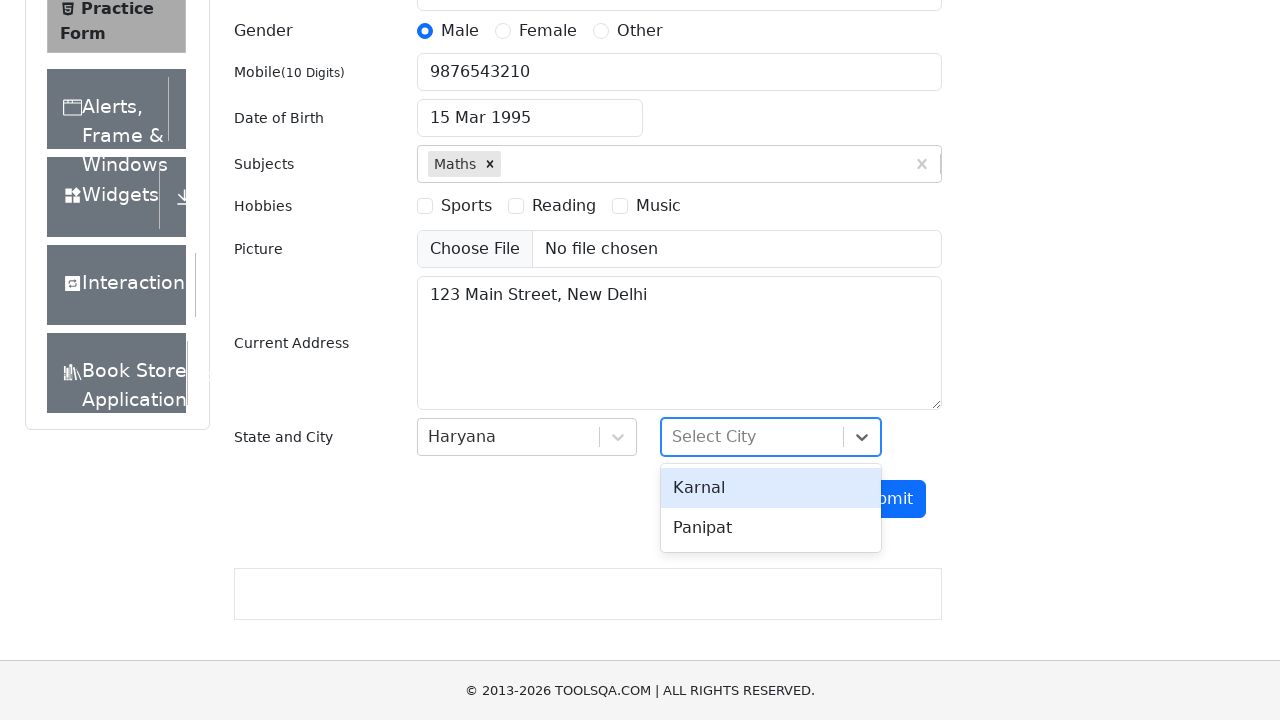

Selected Panipat from city dropdown at (771, 528) on xpath=//div[text()='Panipat']
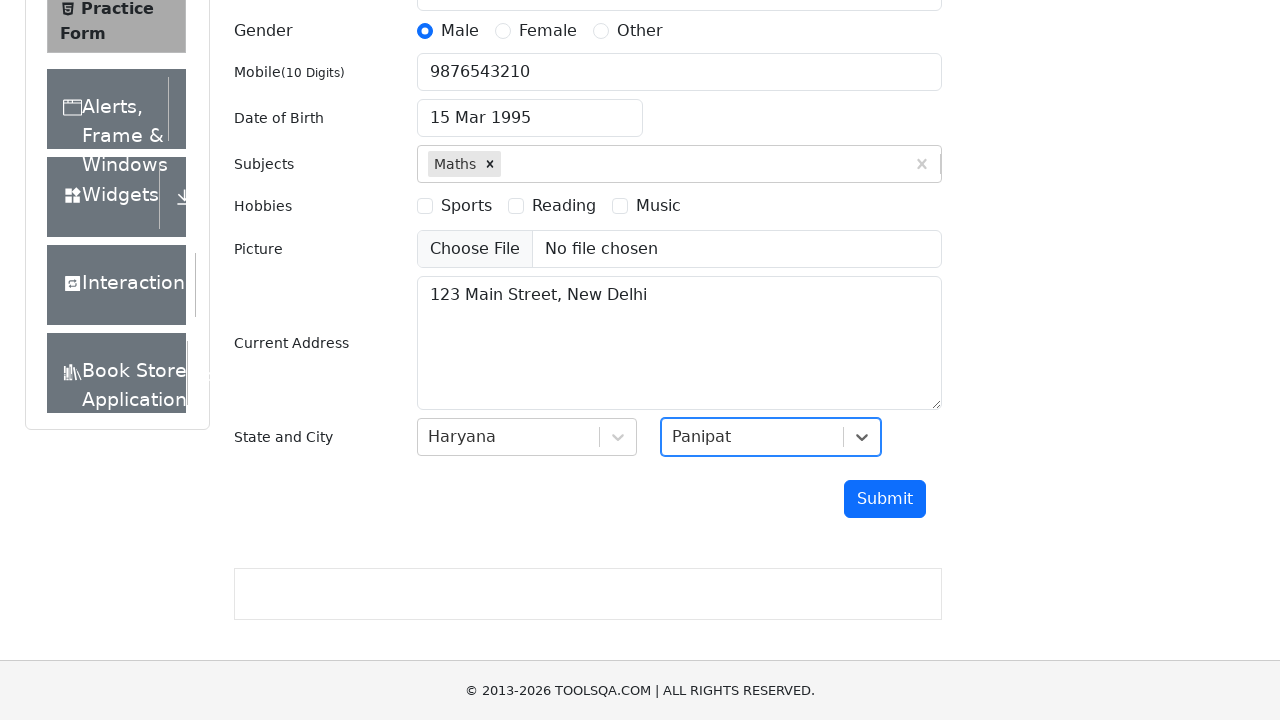

Clicked submit button to submit the registration form at (885, 499) on #submit
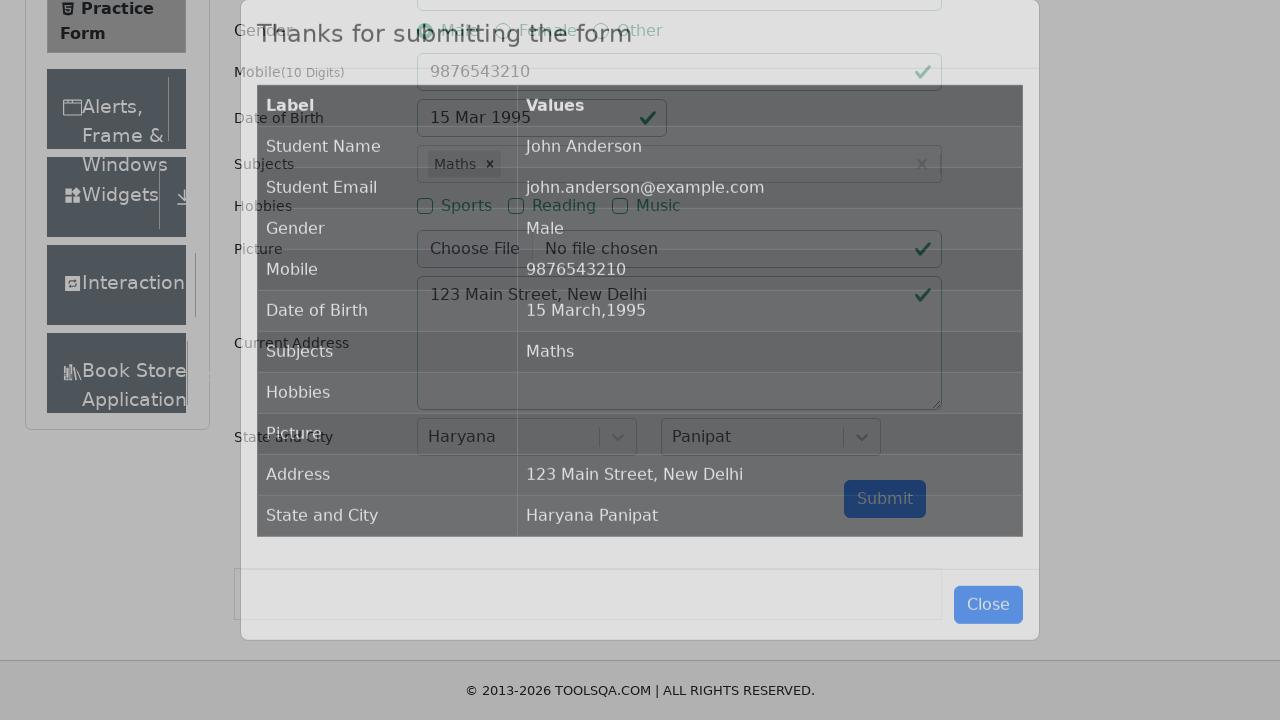

Form submission confirmed with success message 'Thanks for submitting the form'
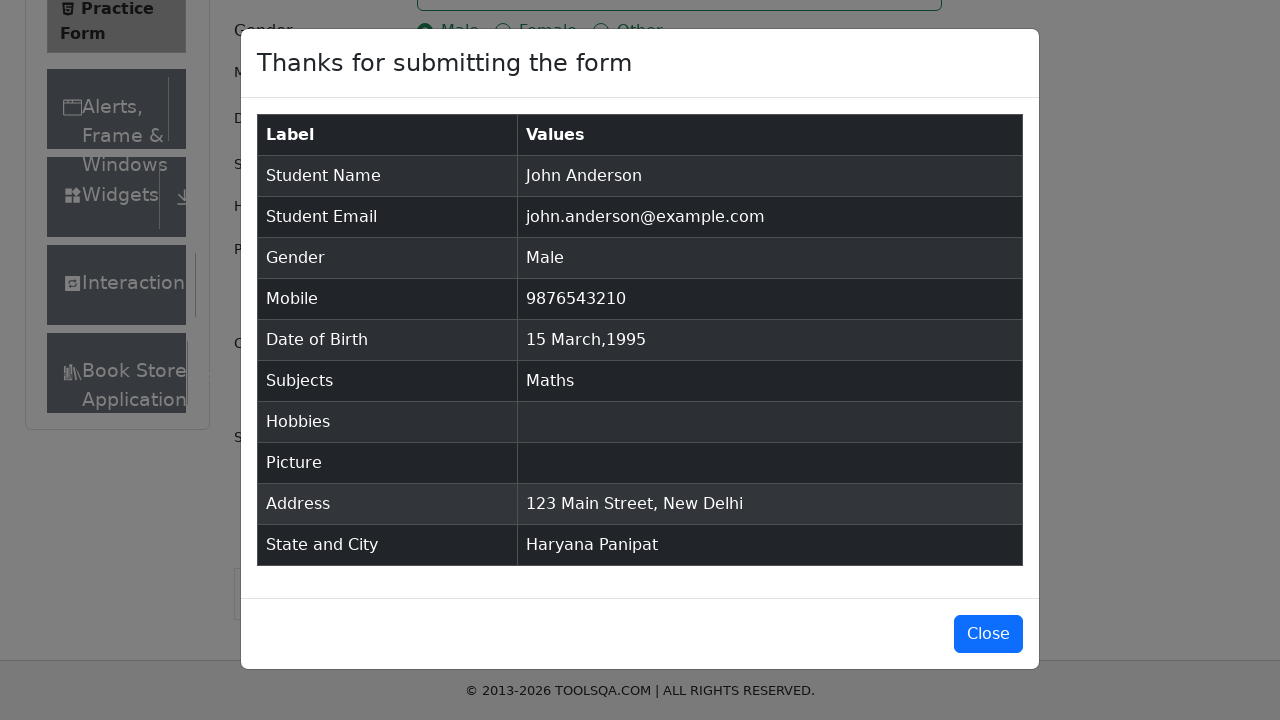

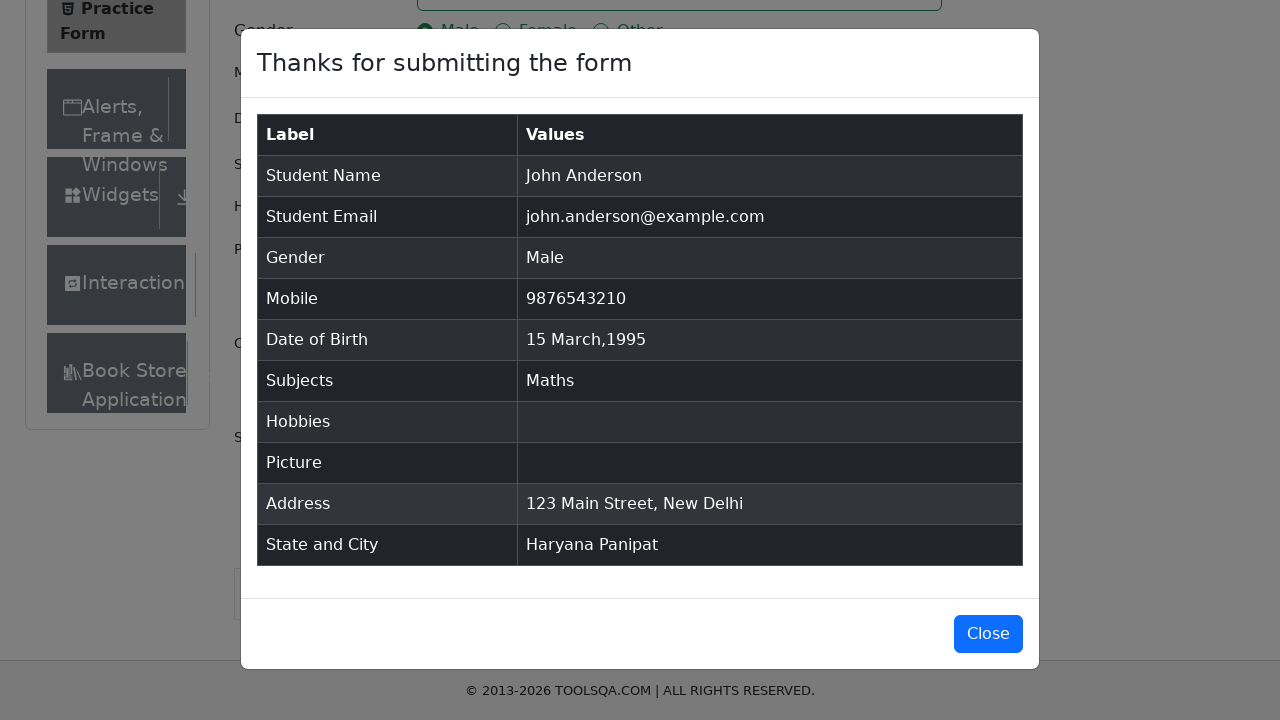